Tests dropdown selection by selecting an option using value attribute

Starting URL: https://kristinek.github.io/site/examples/actions

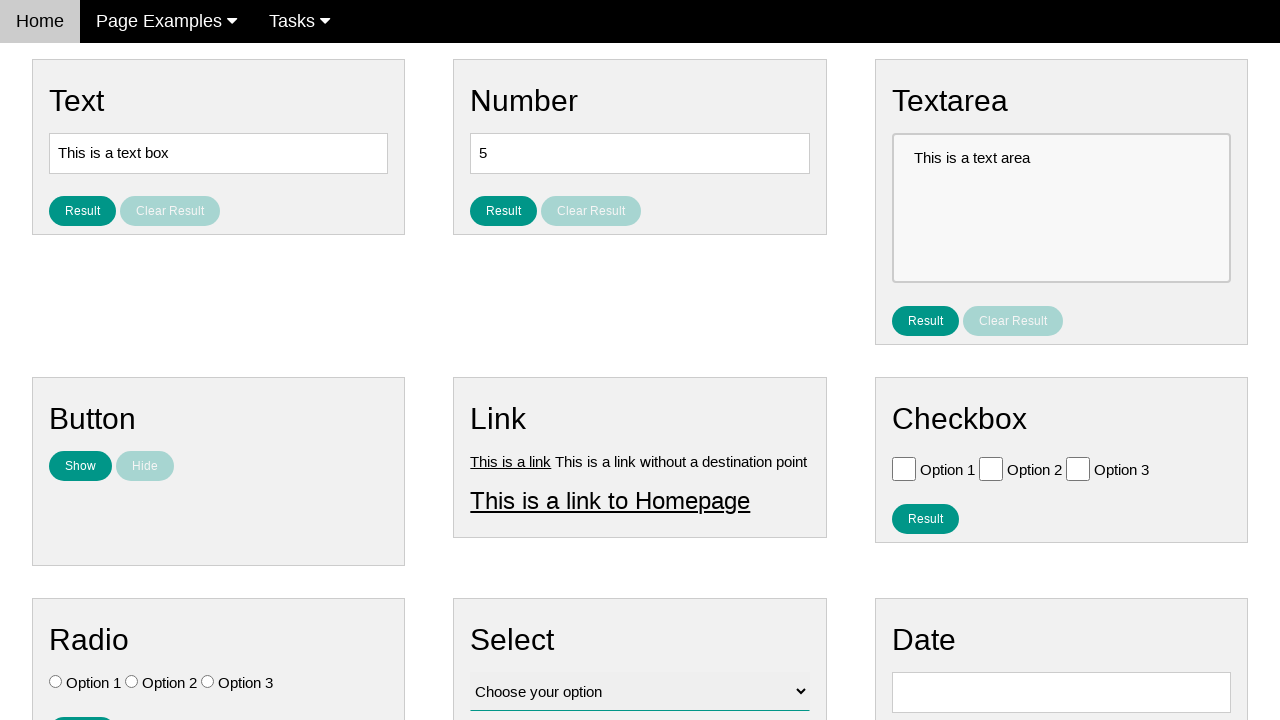

Navigated to actions examples page
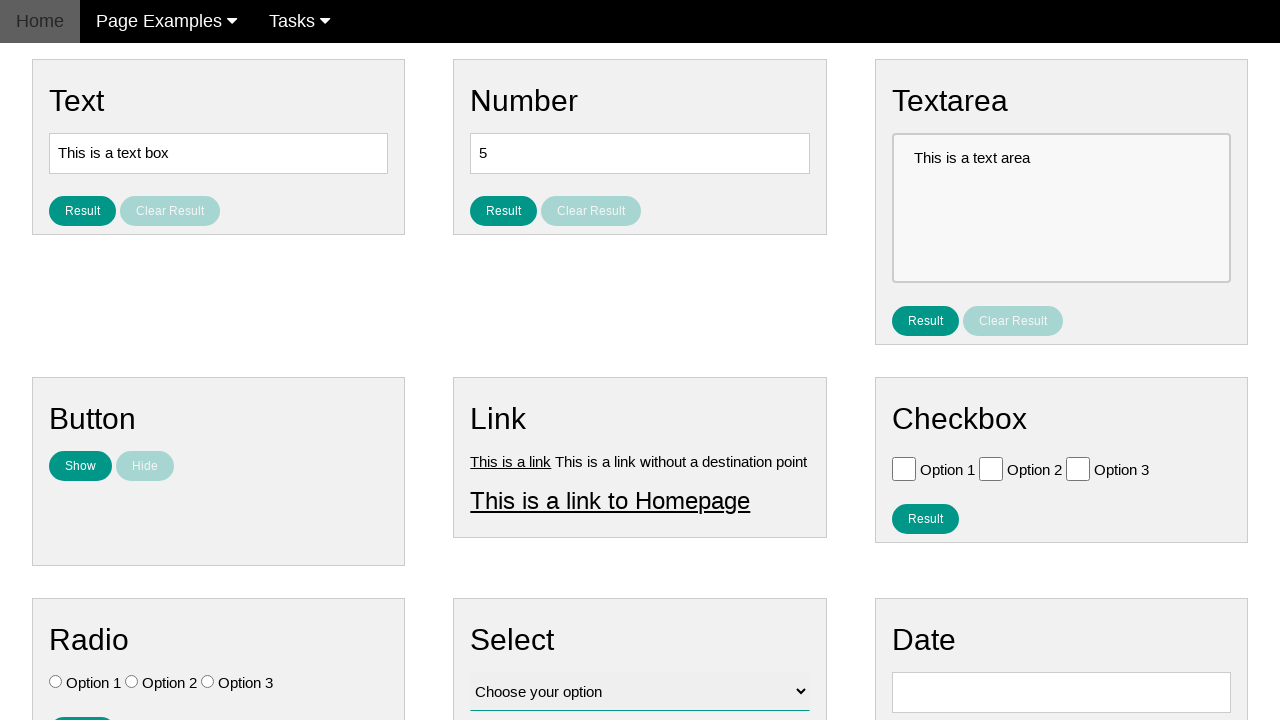

Selected Option 3 from dropdown using value attribute on #vfb-12
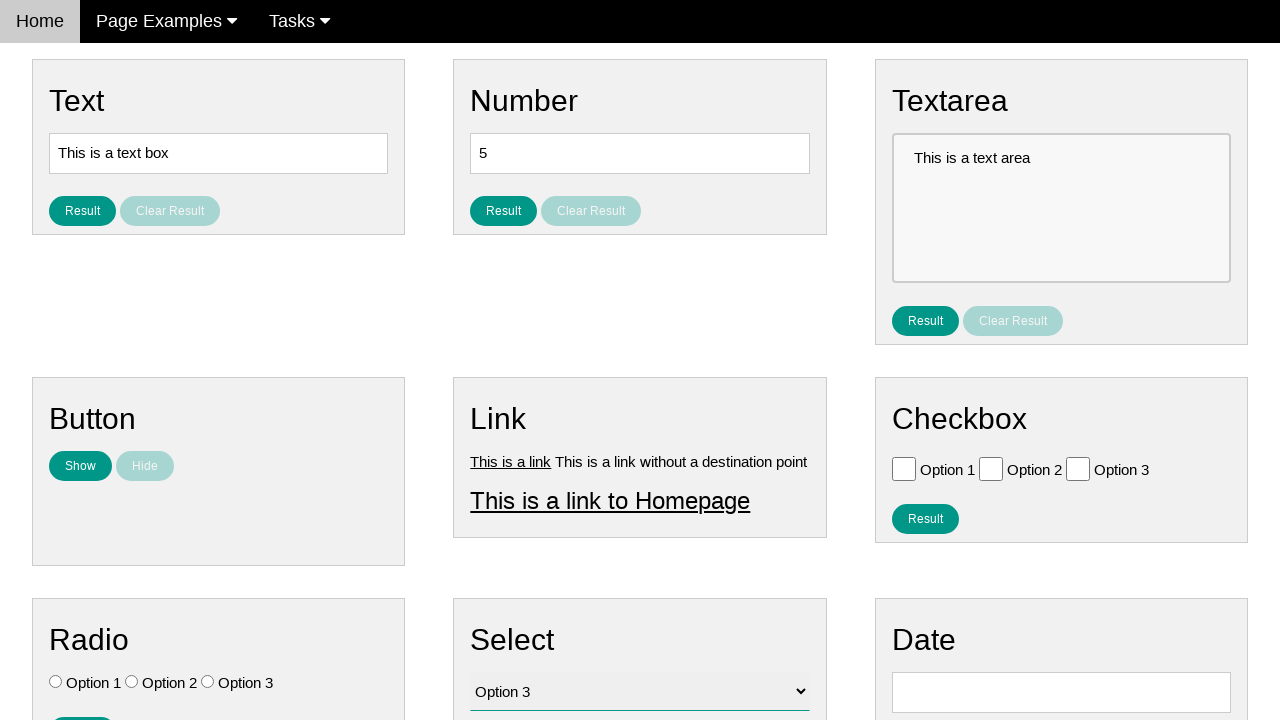

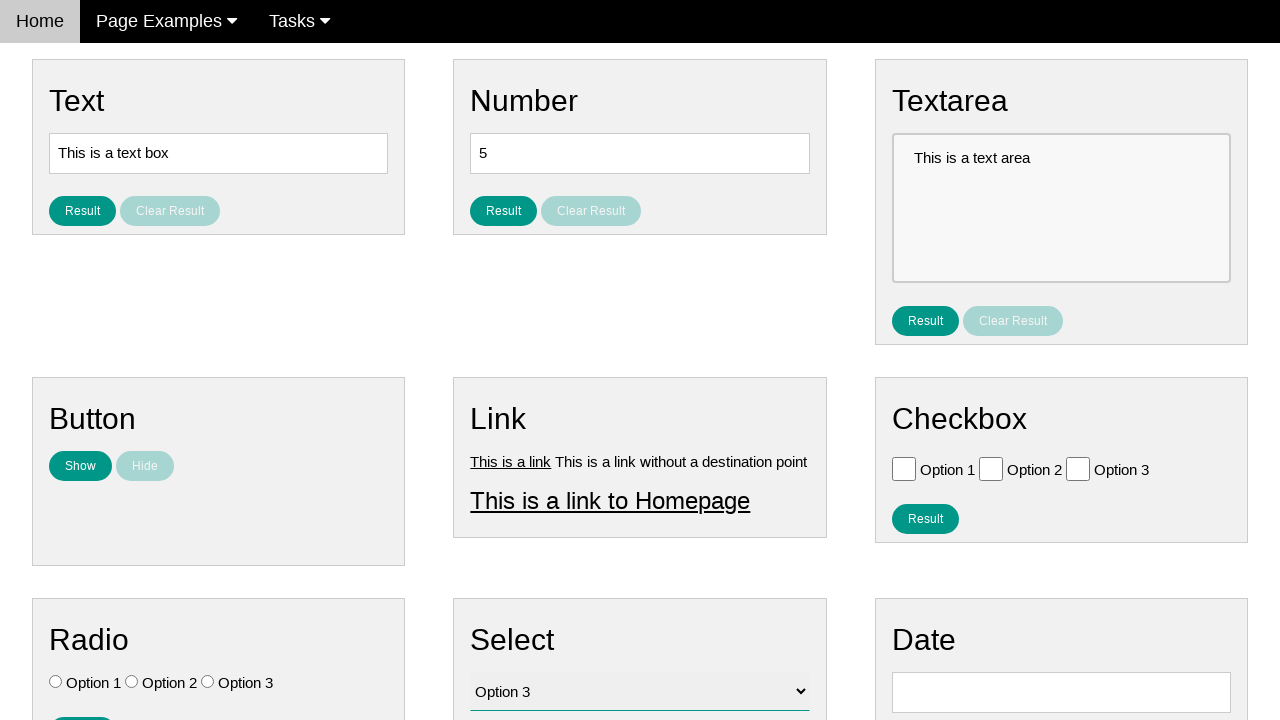